Tests JavaScript alert and confirm dialog handling by entering a name, triggering an alert and accepting it, then triggering a confirm dialog and dismissing it.

Starting URL: https://rahulshettyacademy.com/AutomationPractice/

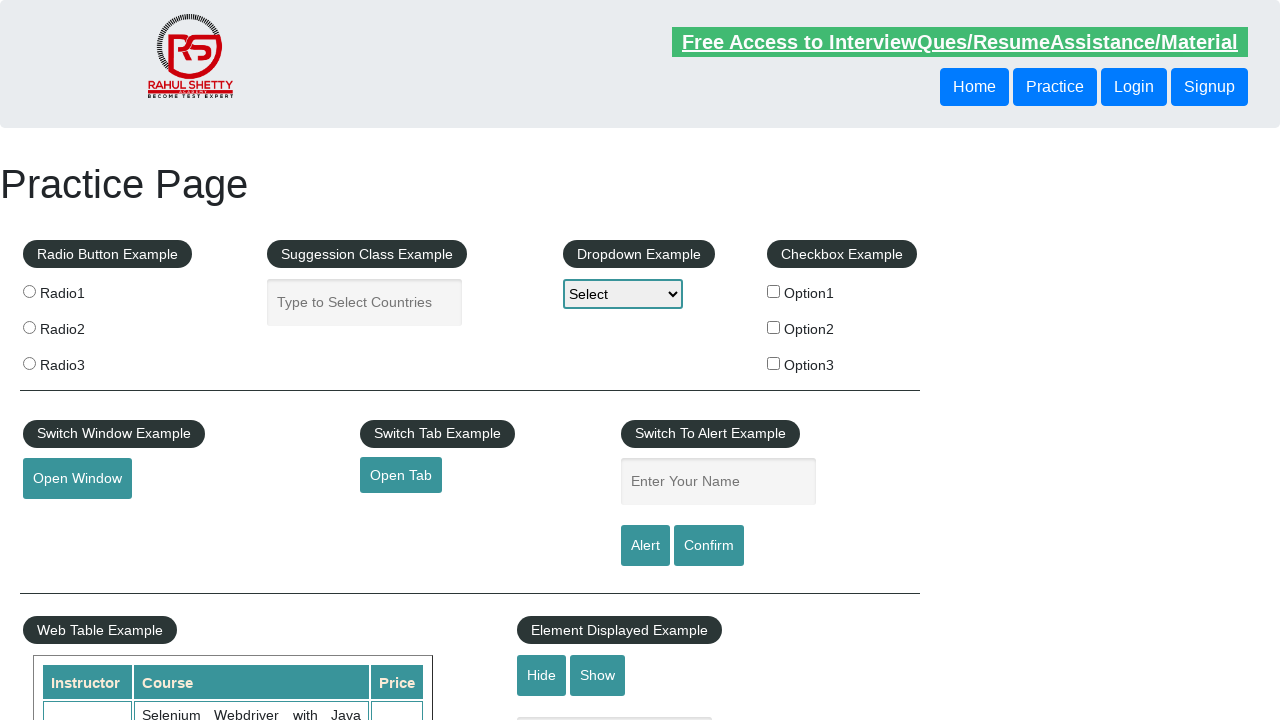

Navigated to AutomationPractice page
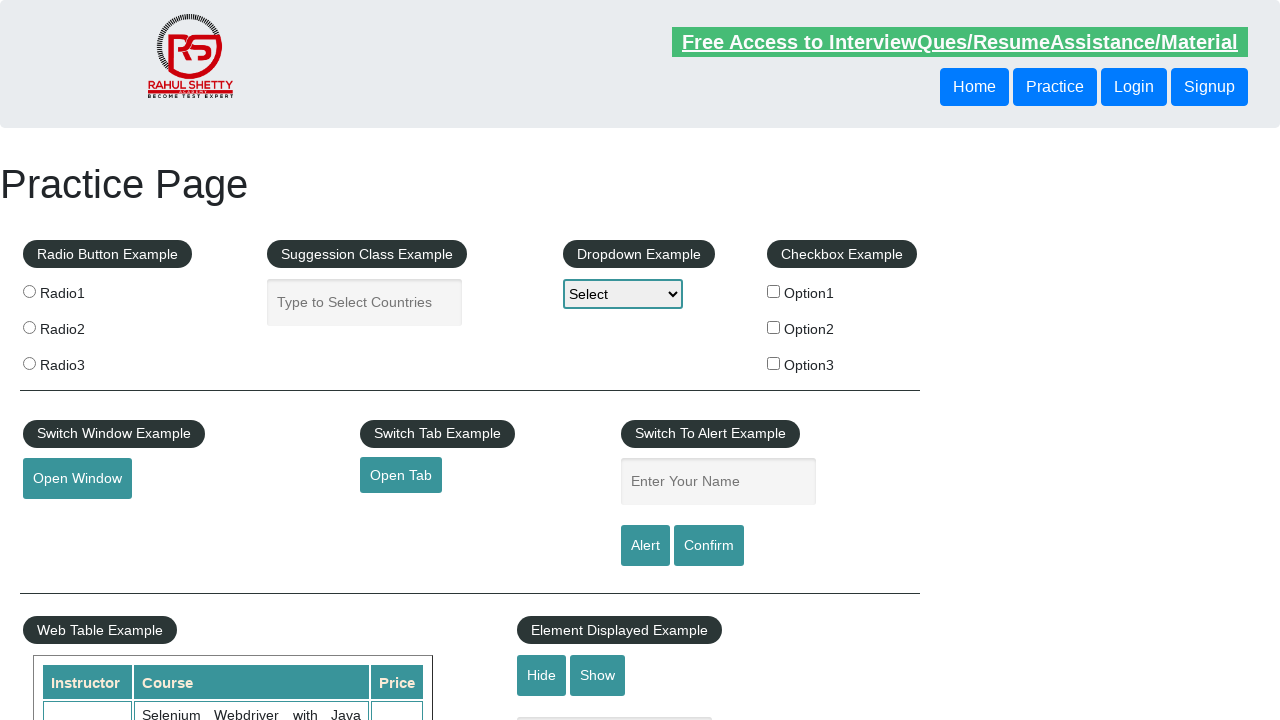

Filled name field with 'Rahul' on #name
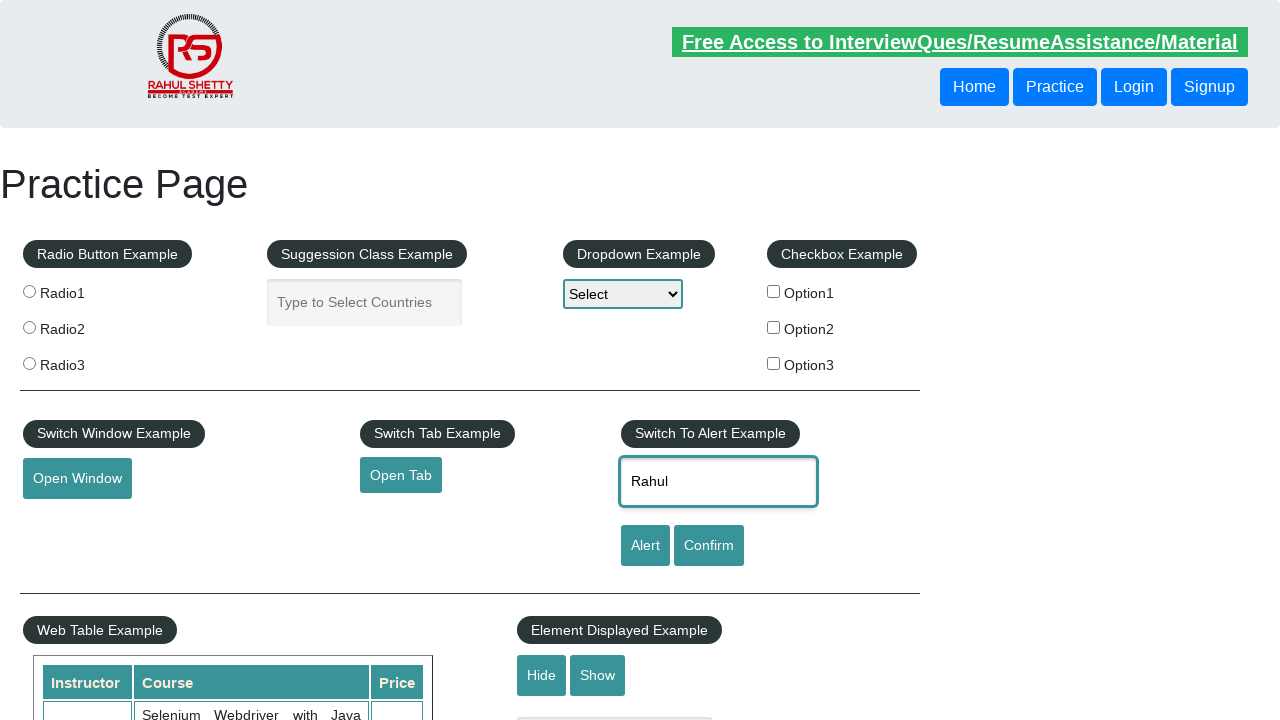

Triggered alert dialog and accepted it at (645, 546) on #alertbtn
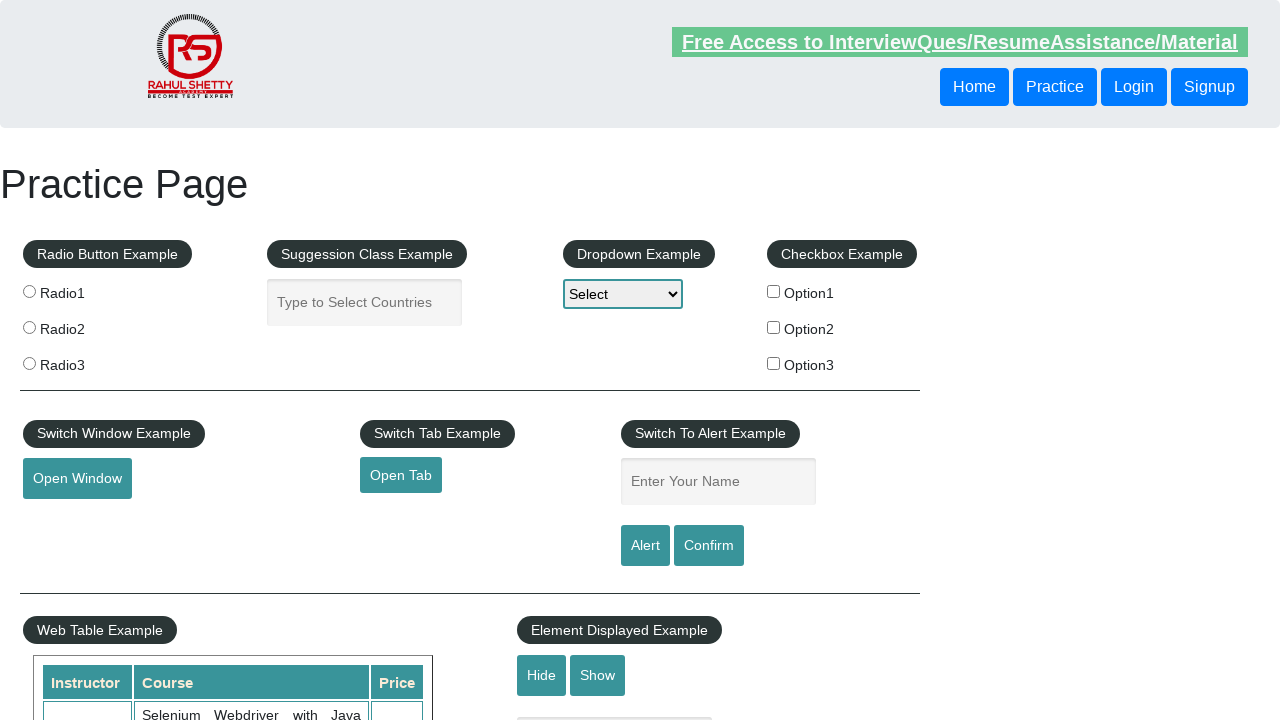

Triggered confirm dialog and dismissed it at (709, 546) on #confirmbtn
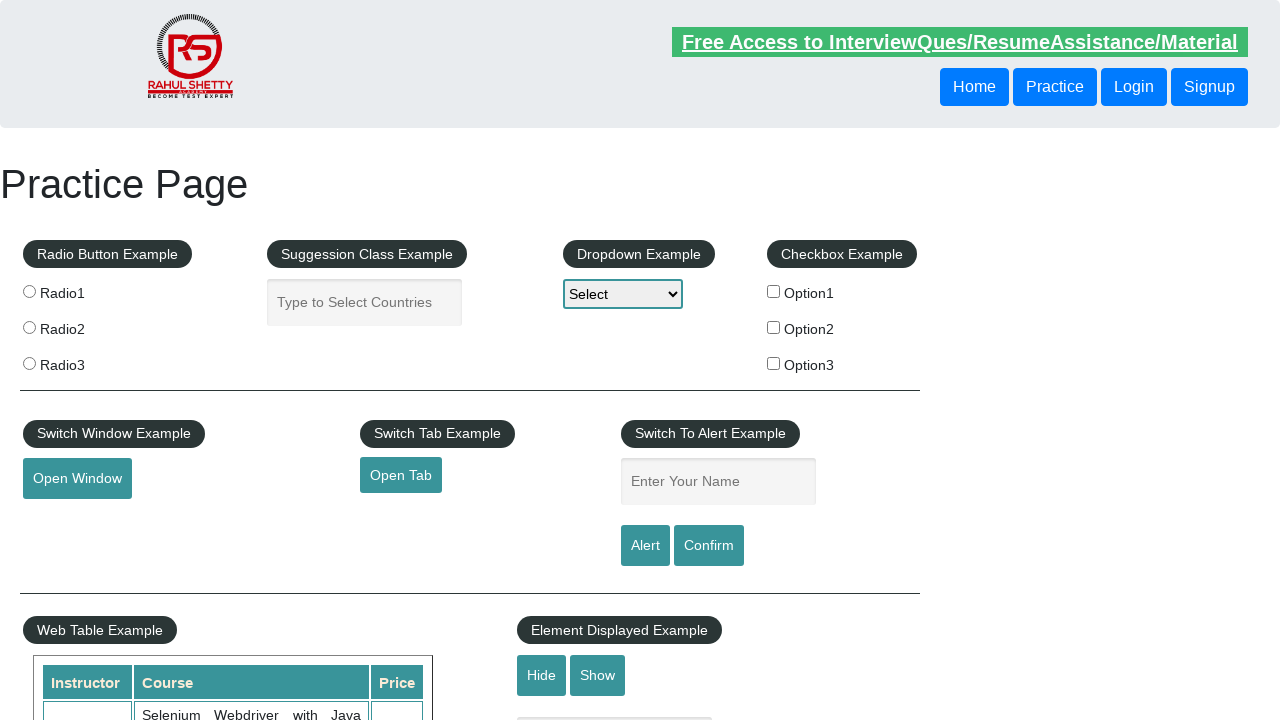

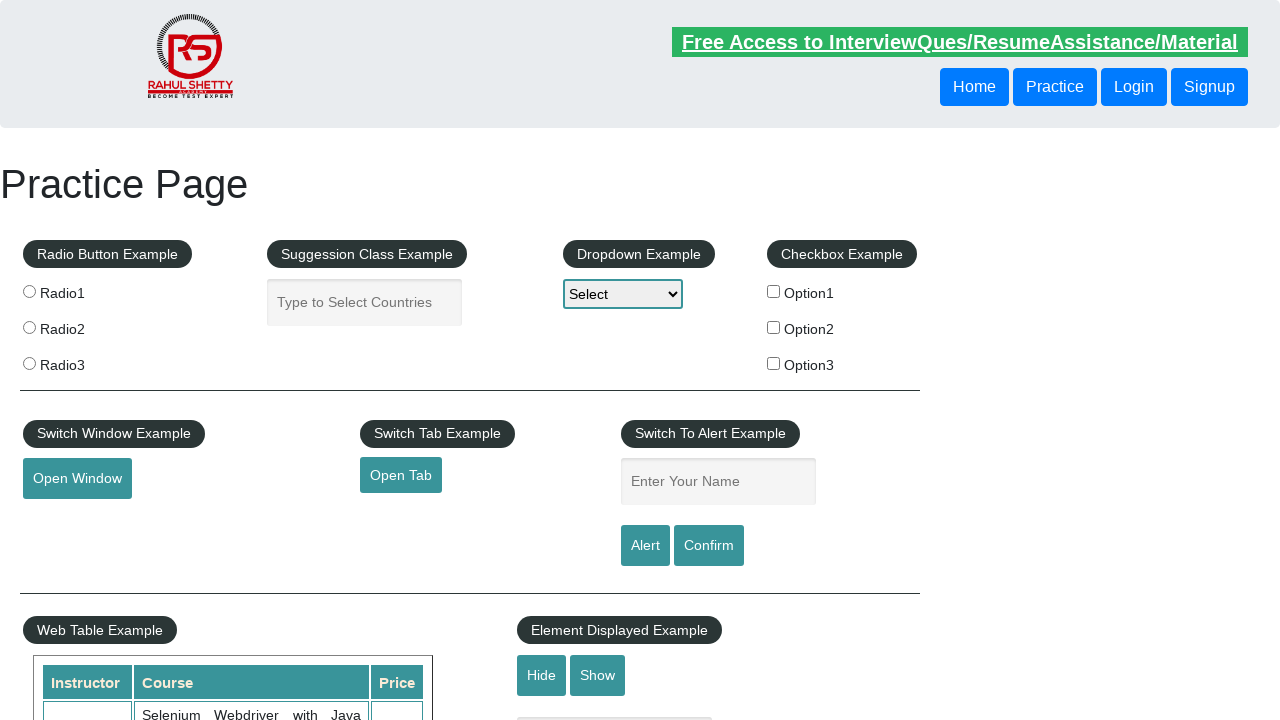